Tests filling an email field on the Rahul Shetty Academy Angular practice page by entering an email address.

Starting URL: https://rahulshettyacademy.com/angularpractice/

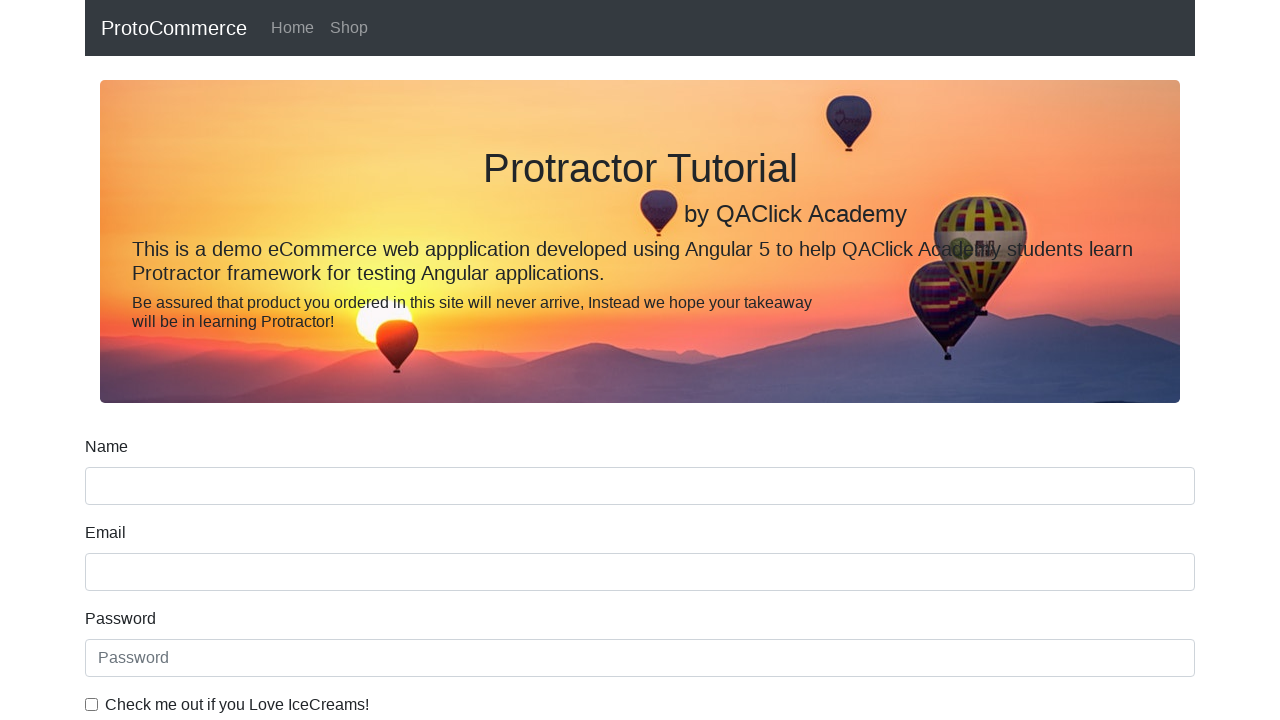

Filled email field with 'skalane@gmail.com' on input[name='email']
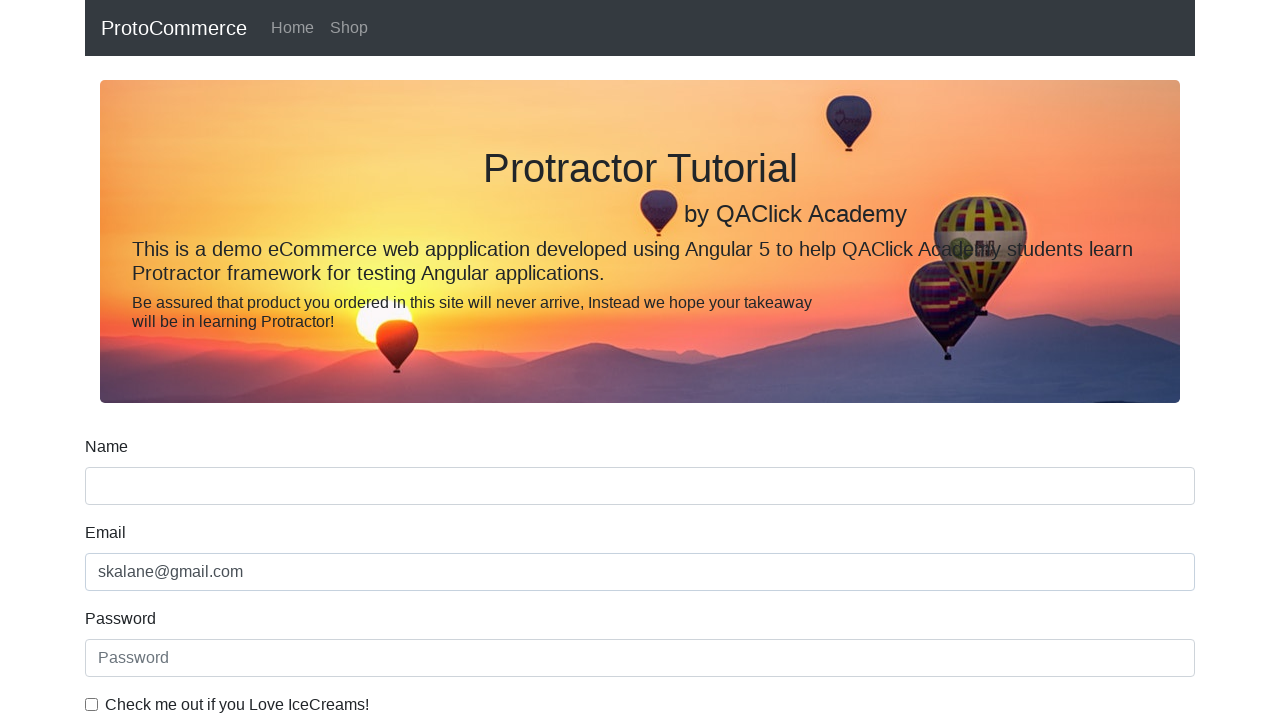

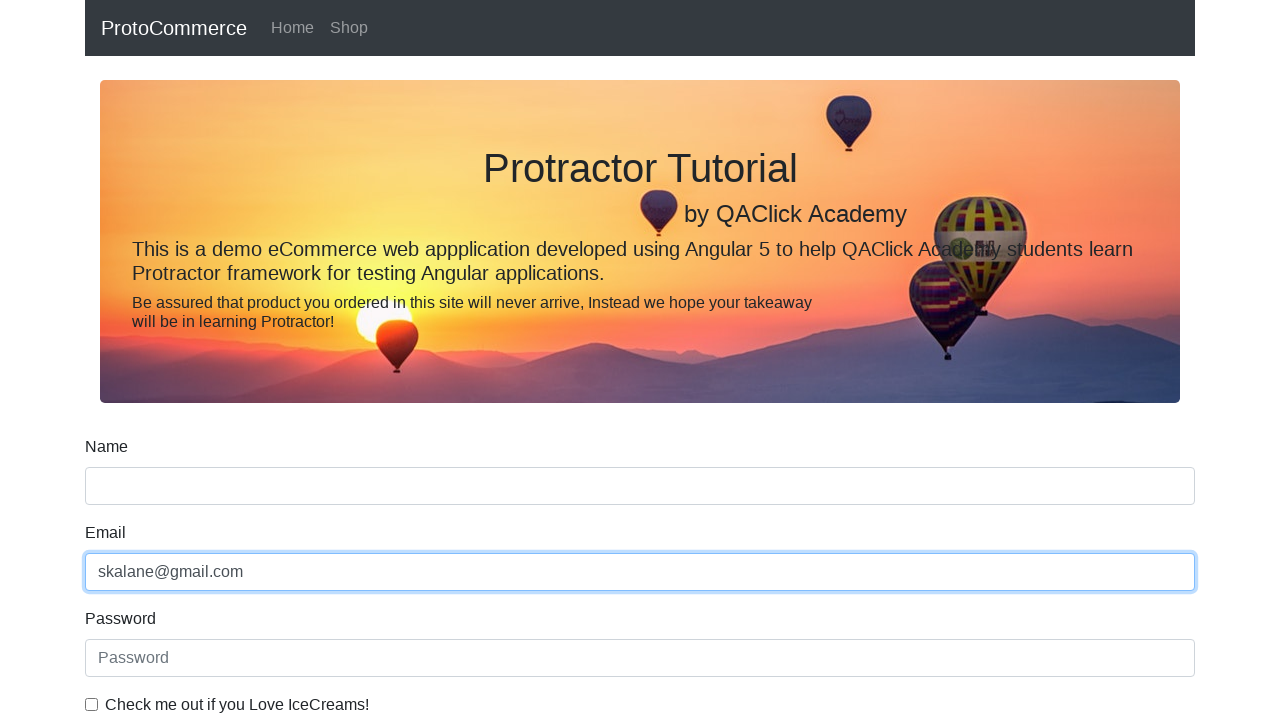